Tests clicking on the A/B Testing link from the main page and navigating to that section

Starting URL: https://the-internet.herokuapp.com/

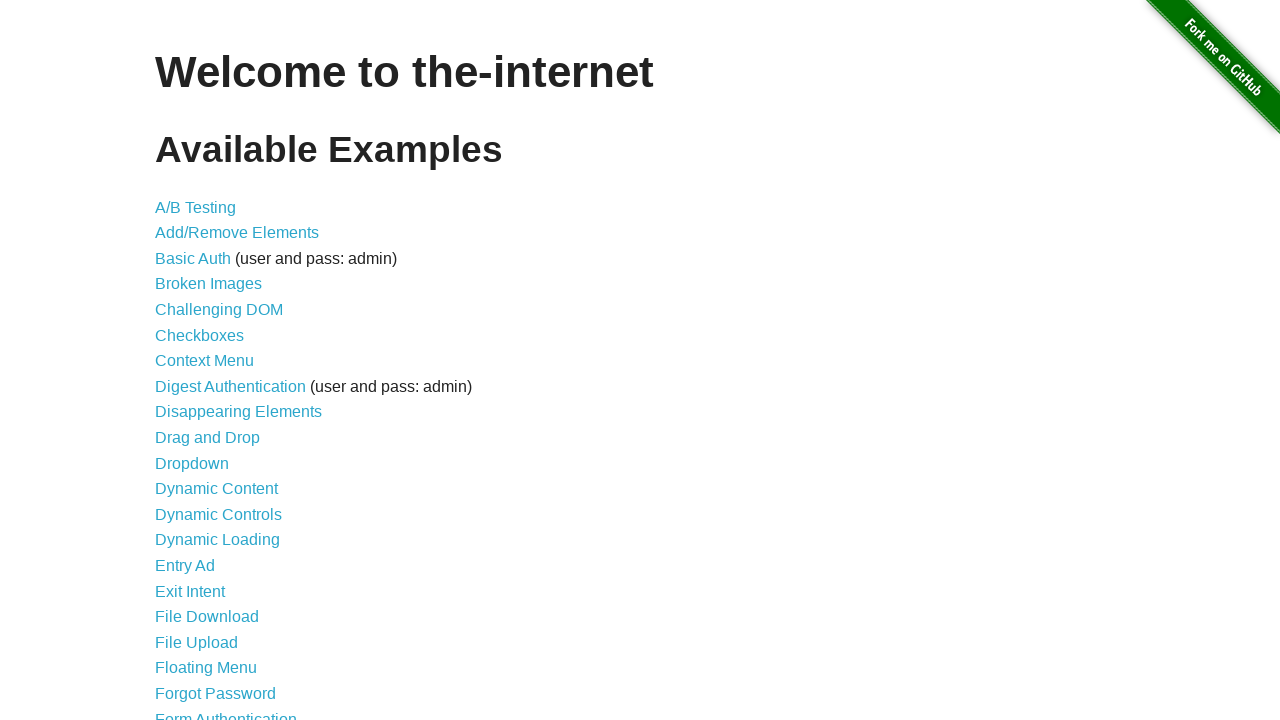

Clicked on the A/B Testing link from the main page at (196, 207) on text=A/B Testing
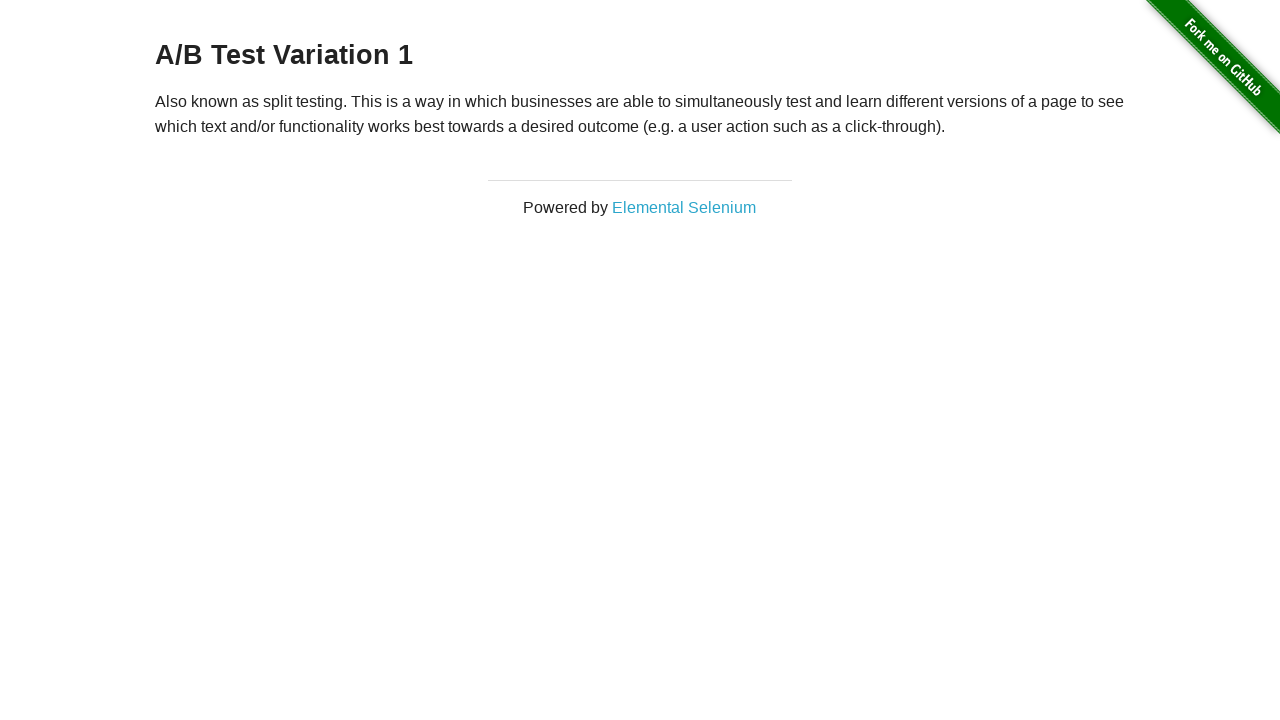

Navigation to A/B Testing section completed
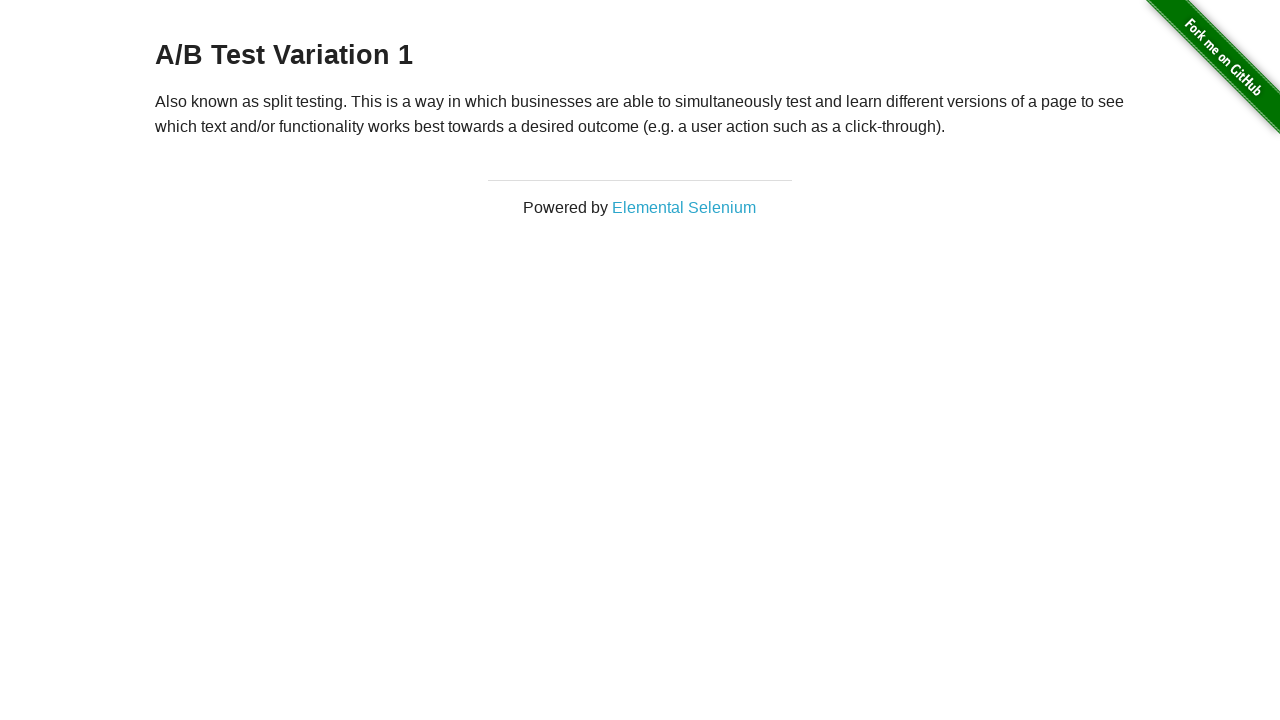

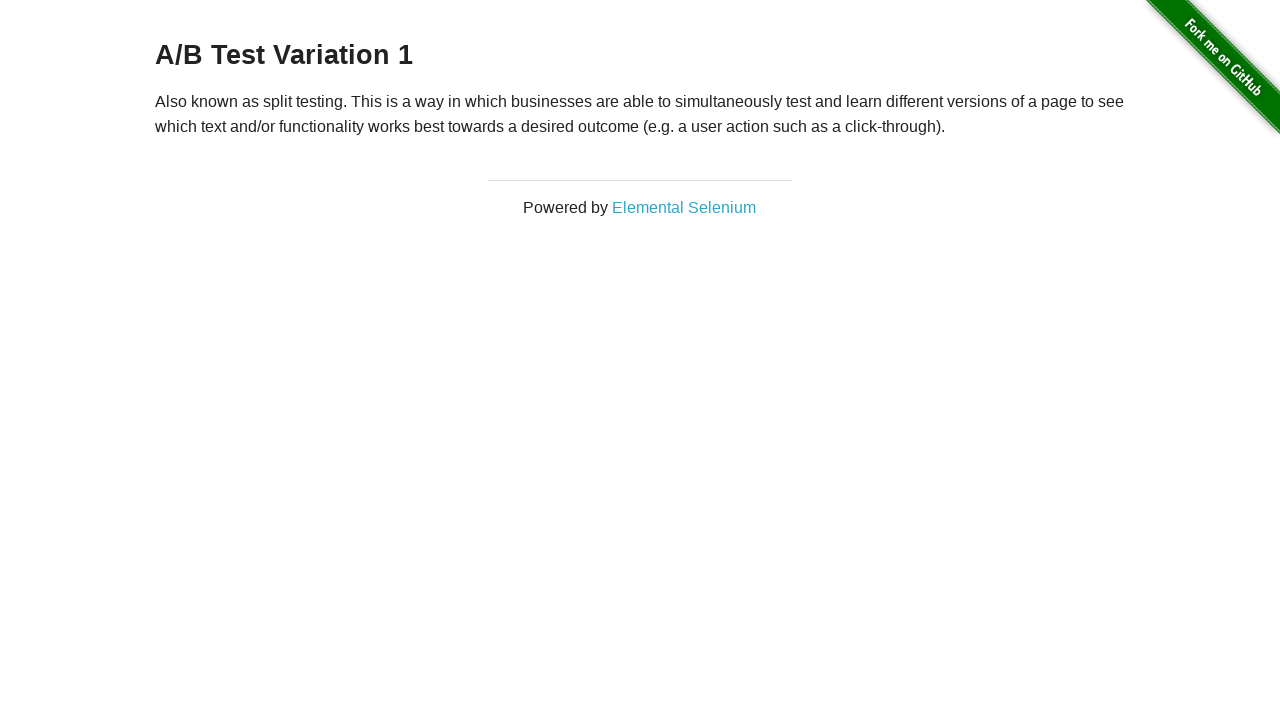